Tests that the browser can successfully navigate to DuckDuckGo's homepage and the page loads correctly

Starting URL: https://duck.com

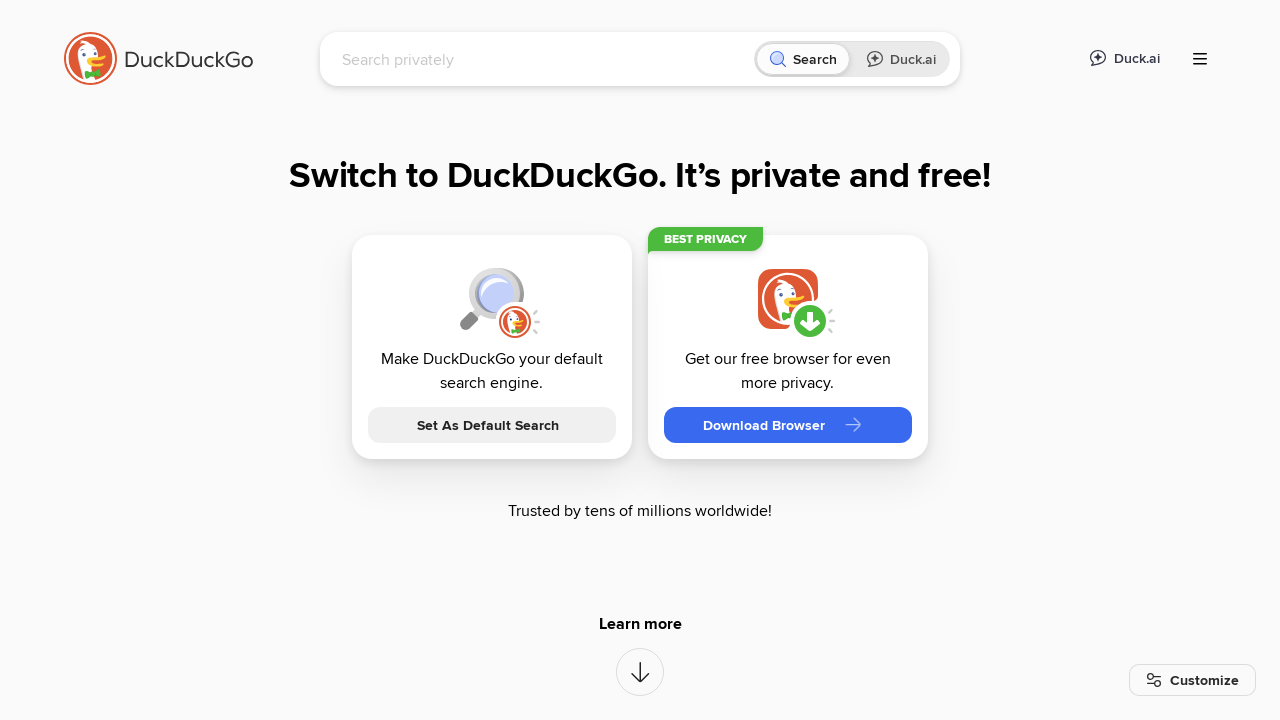

Navigated to DuckDuckGo homepage at https://duck.com
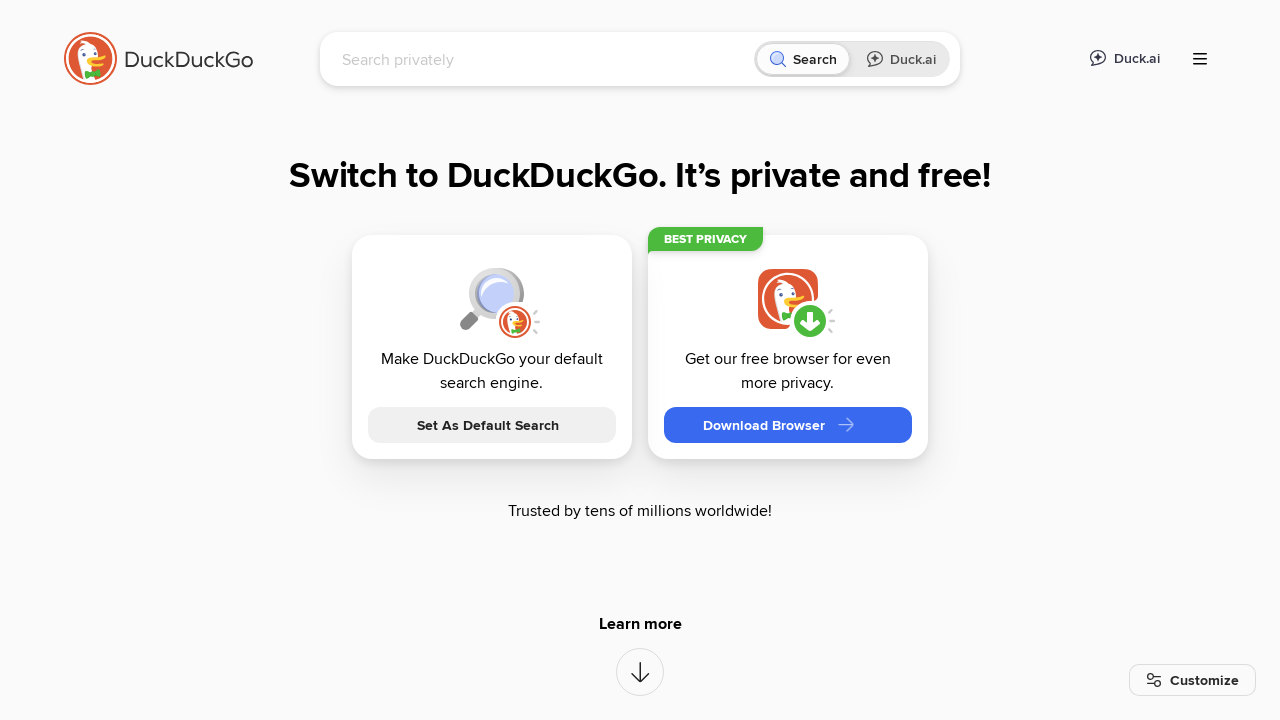

Page DOM content loaded successfully
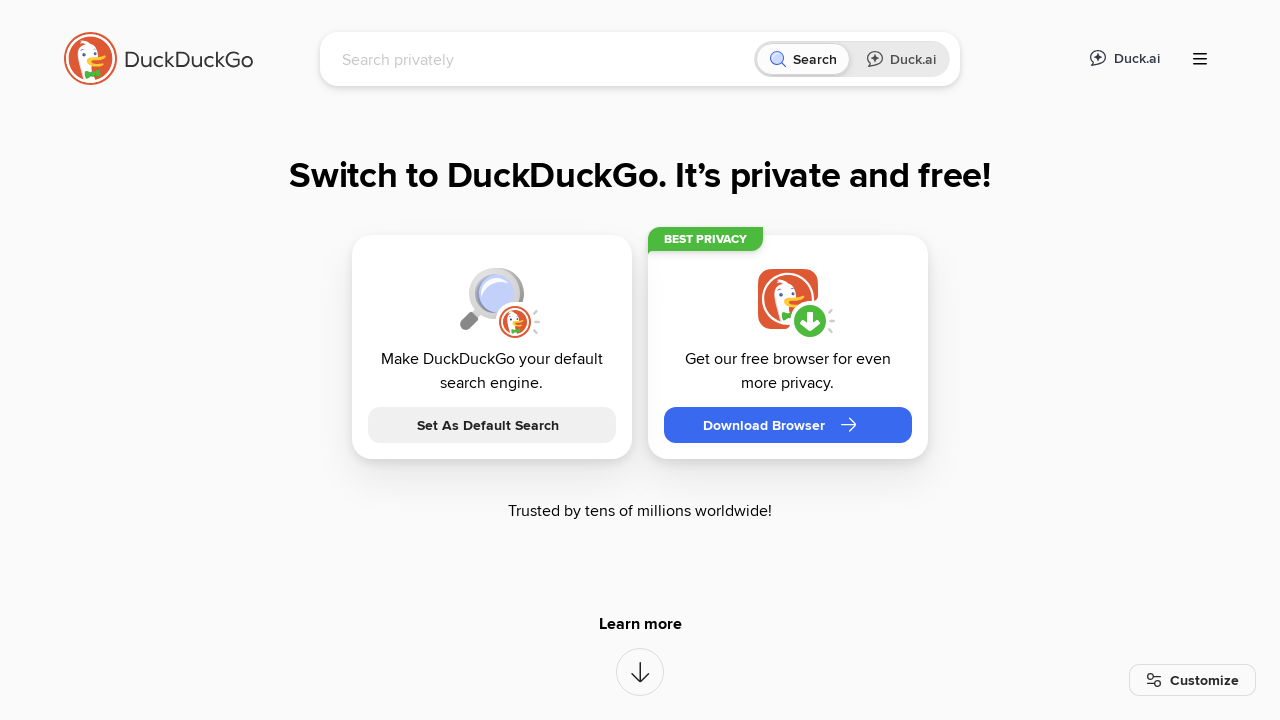

Search input field found - DuckDuckGo homepage loaded correctly
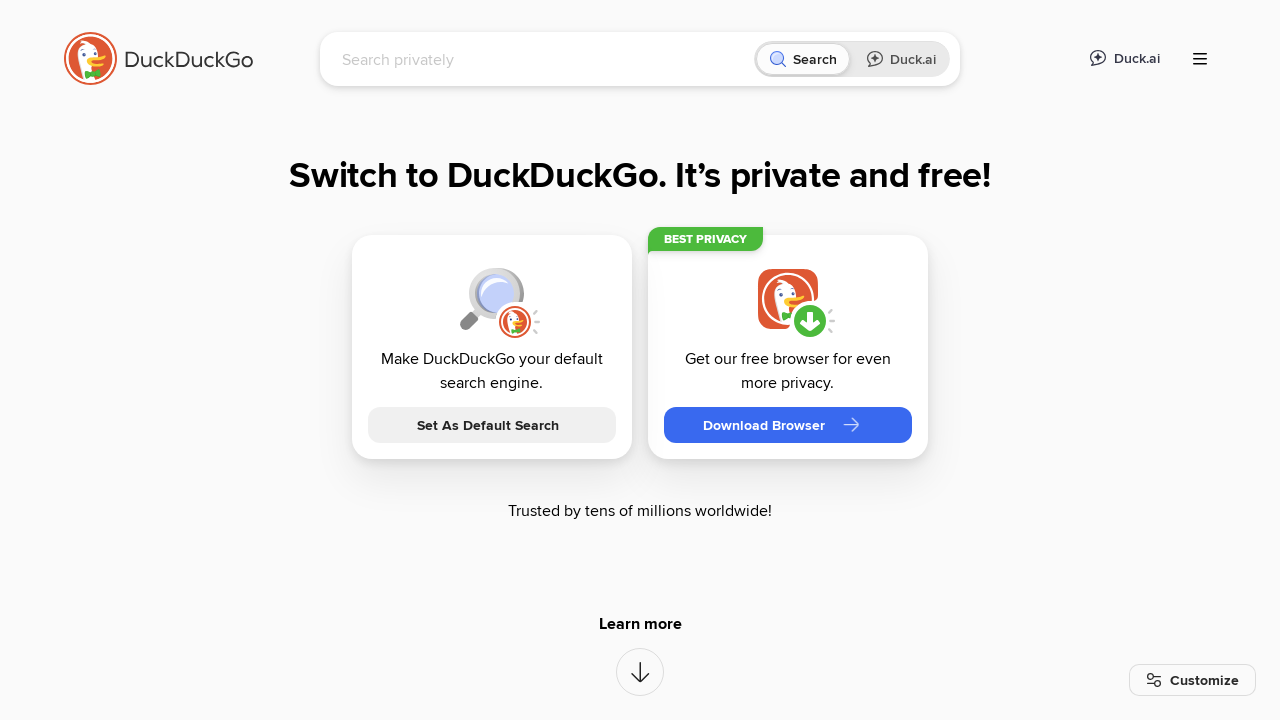

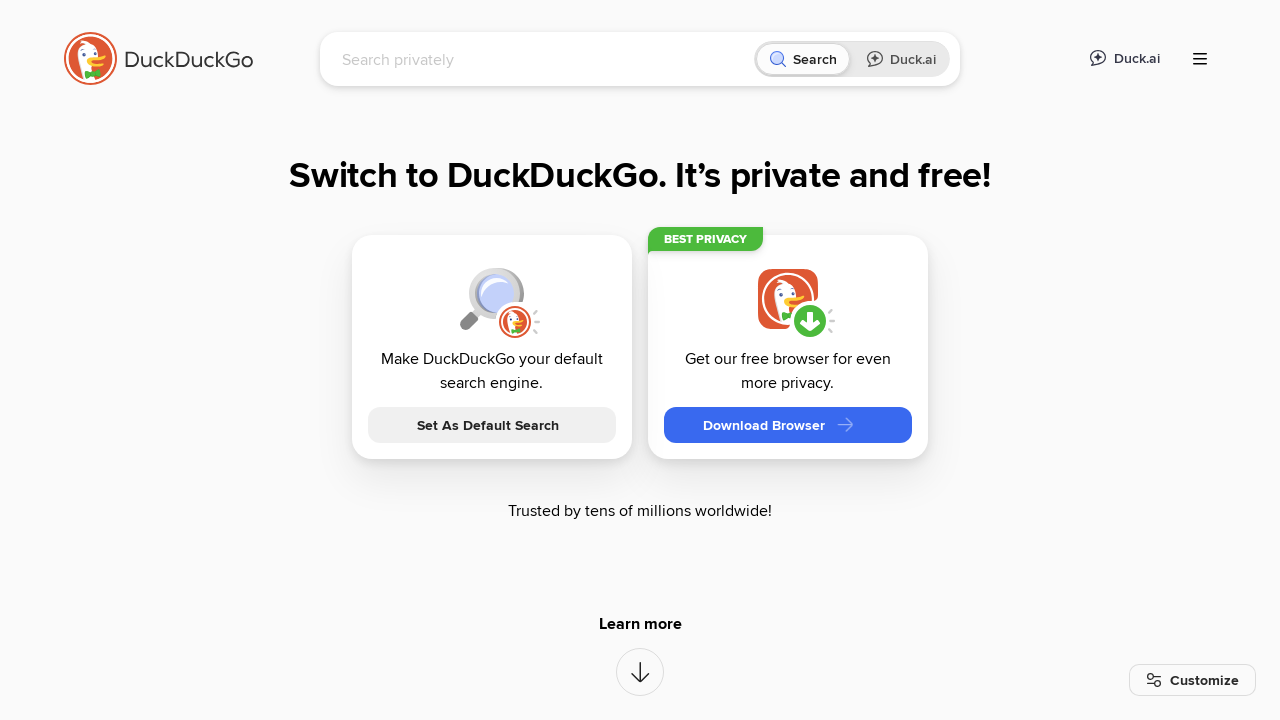